Navigates to the Astro Synilogic Tech website and verifies the page loads by checking the title and URL are accessible.

Starting URL: https://astro.synilogictech.com

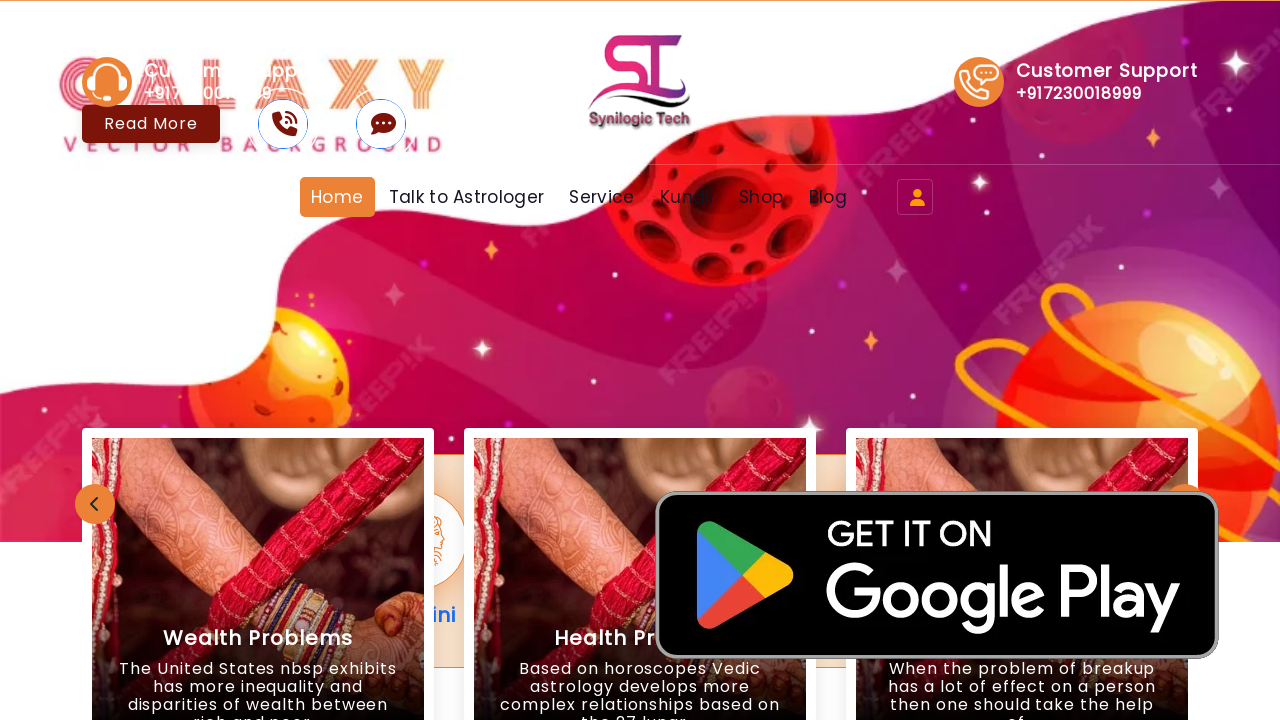

Waited for page DOM content to load
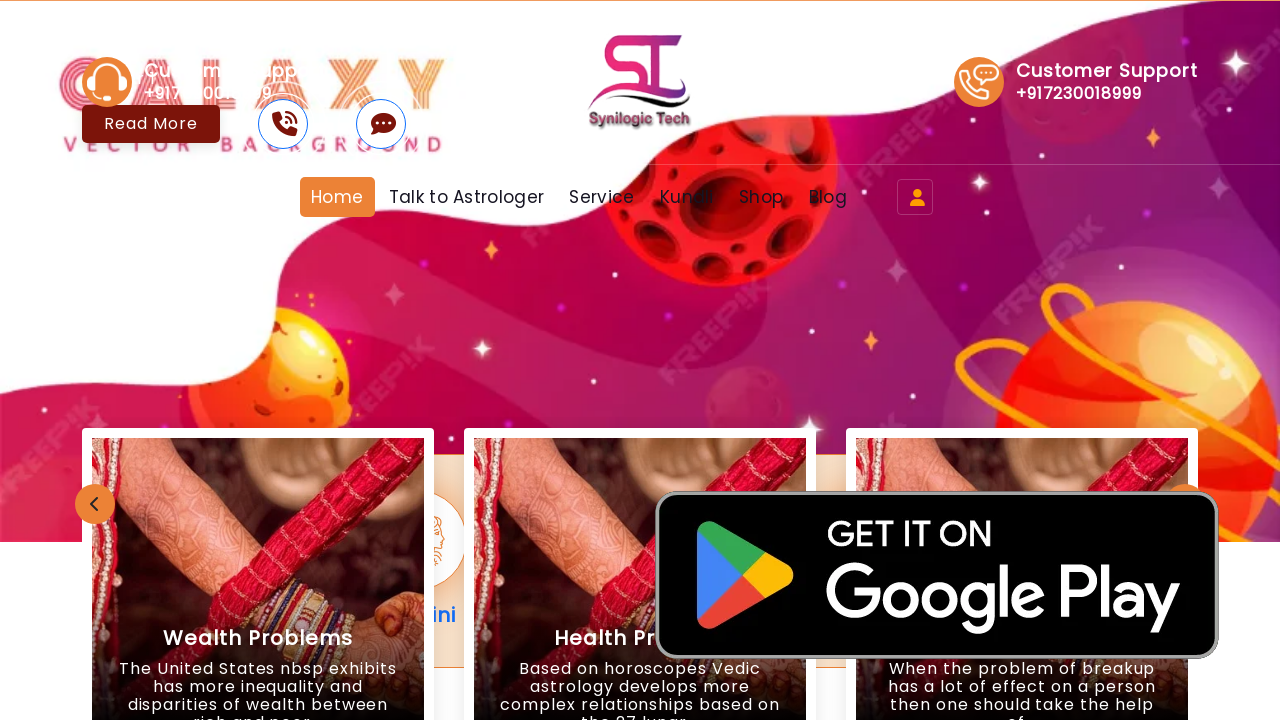

Retrieved page title: Synilogic Tech Private Limited : Synilogic Tech
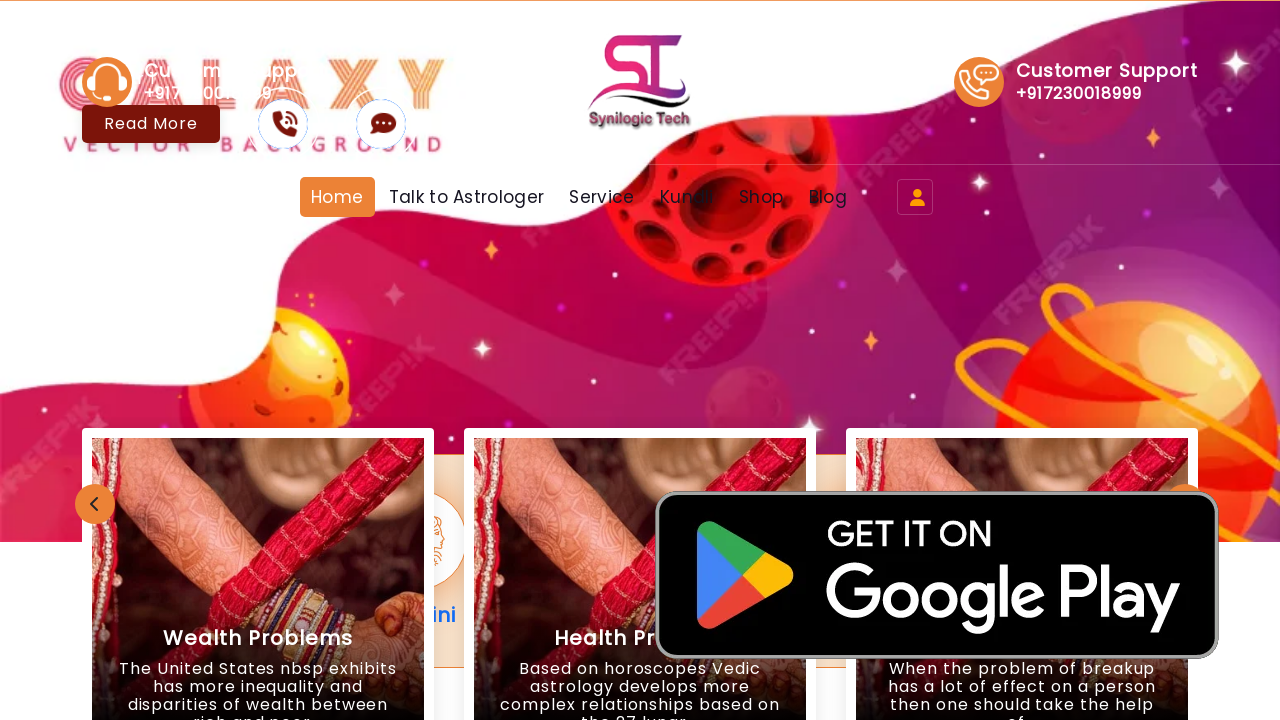

Retrieved current URL: https://astro.synilogictech.com/
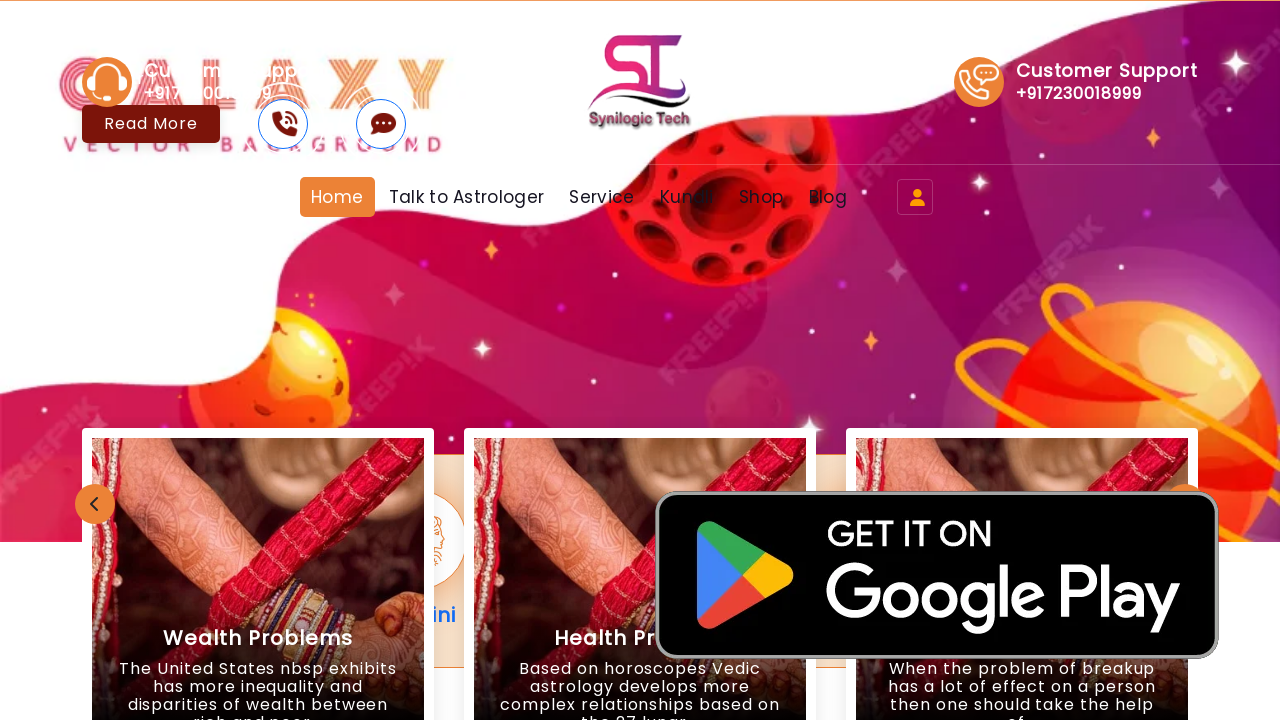

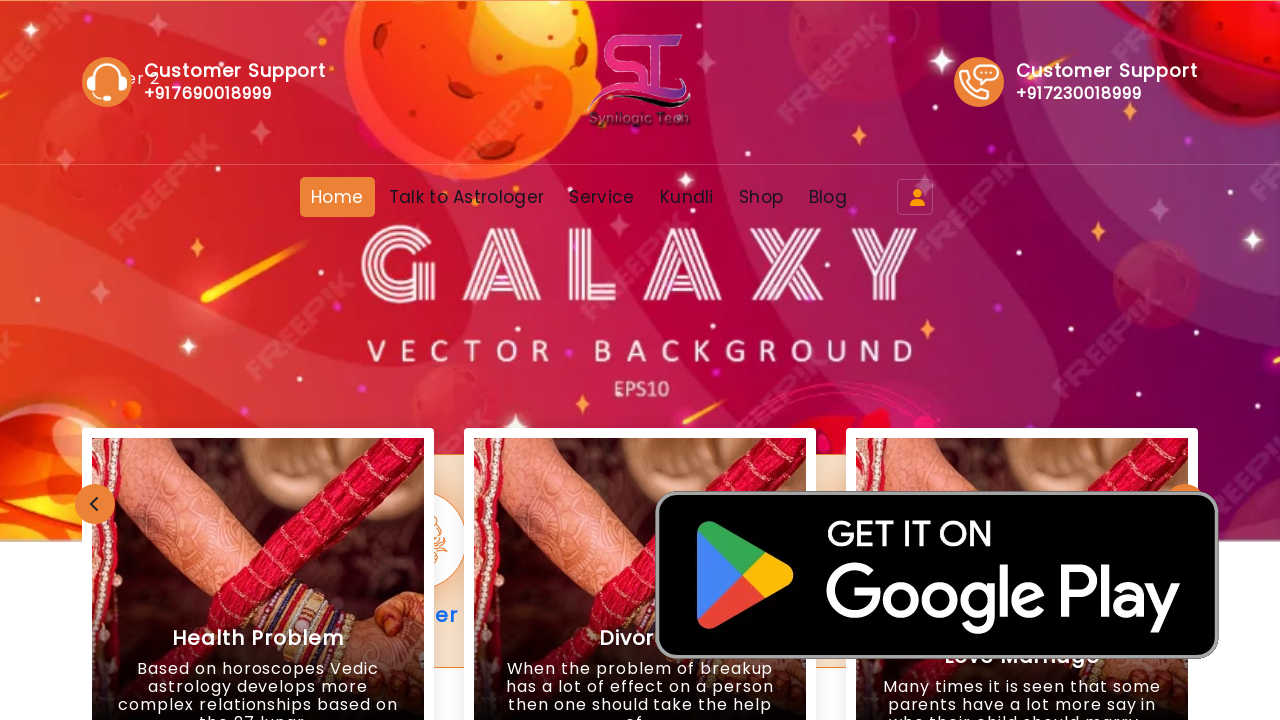